Tests selecting an option from a dropdown by its value attribute and verifies the selection

Starting URL: https://the-internet.herokuapp.com/dropdown

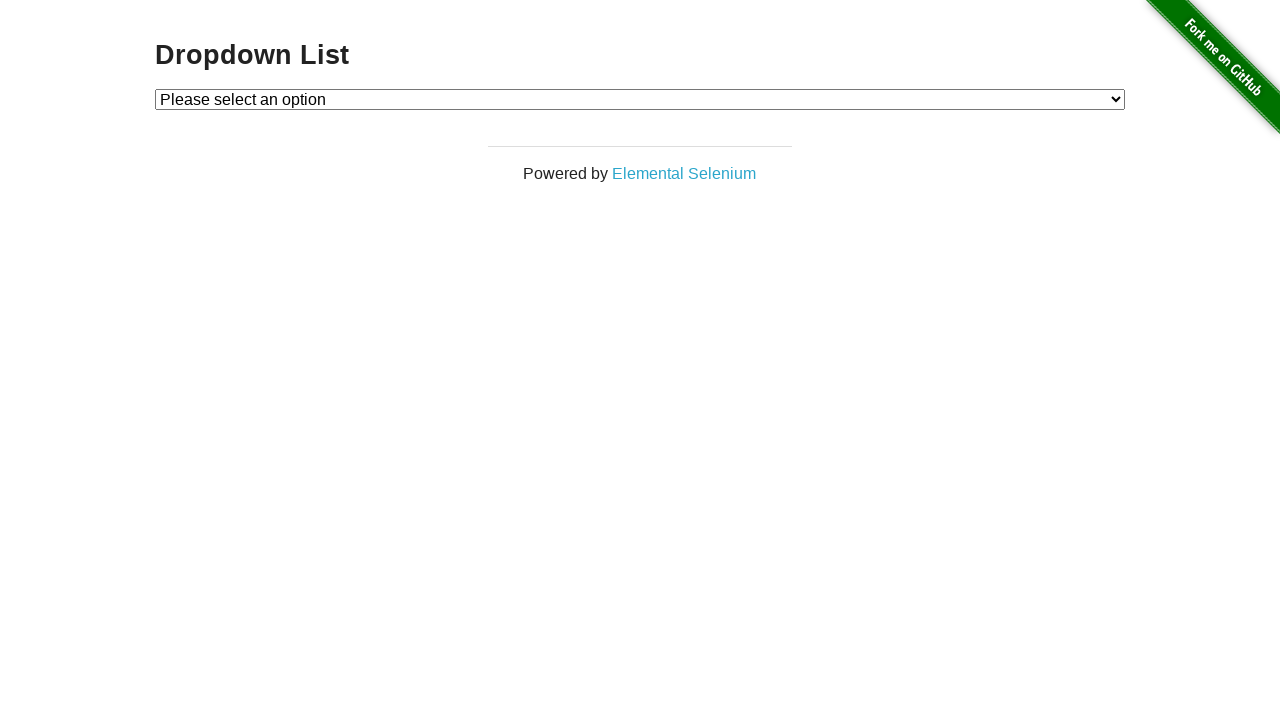

Navigated to dropdown page at https://the-internet.herokuapp.com/dropdown
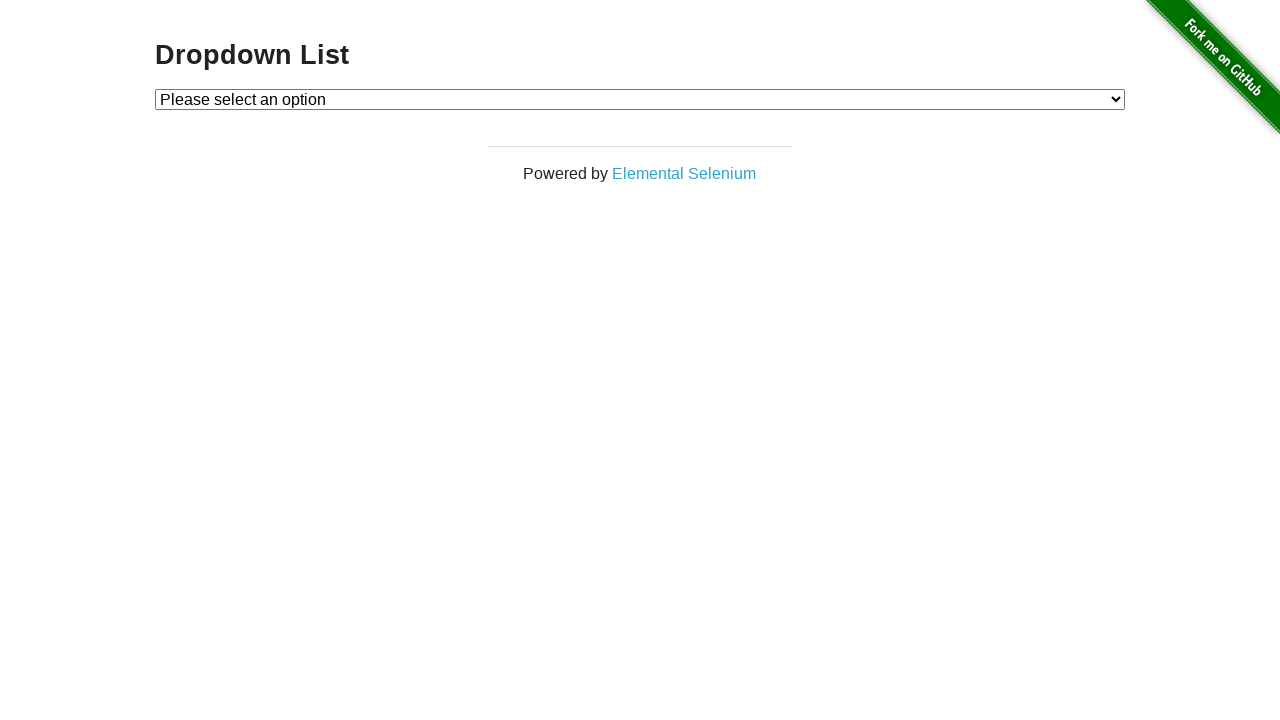

Selected option with value '2' from dropdown on #dropdown
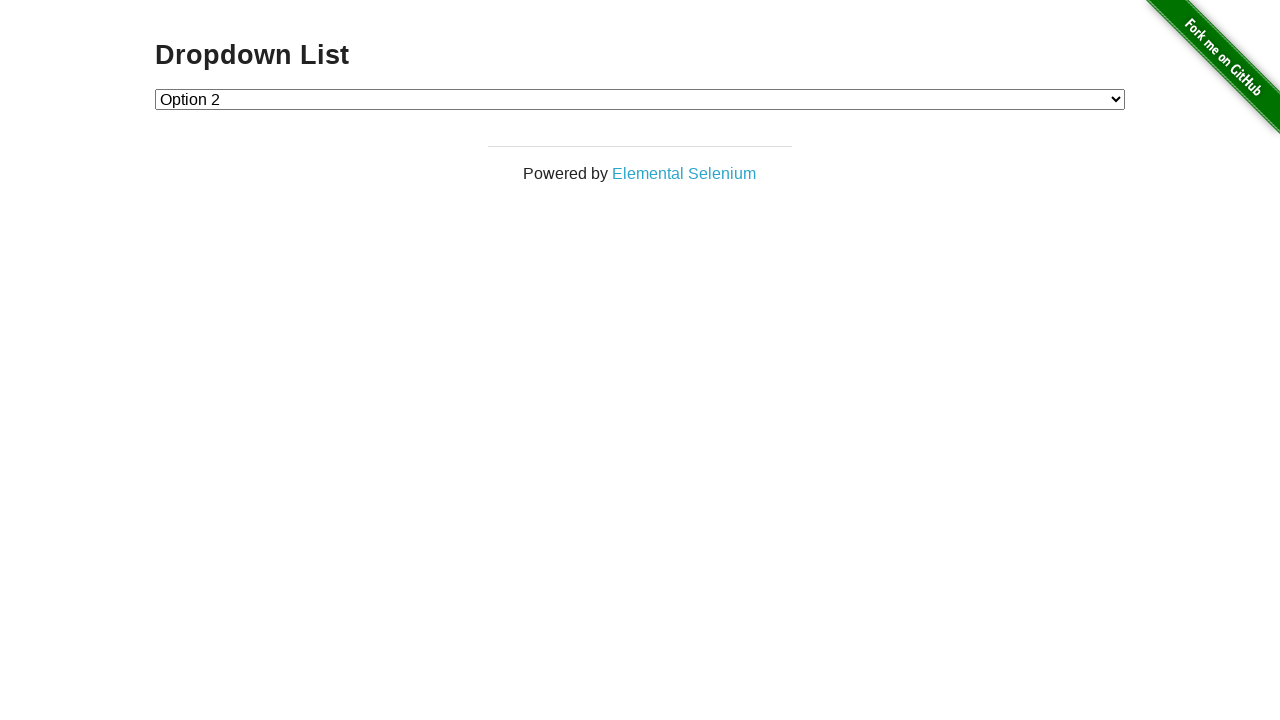

Retrieved text content of selected option: 'Option 2'
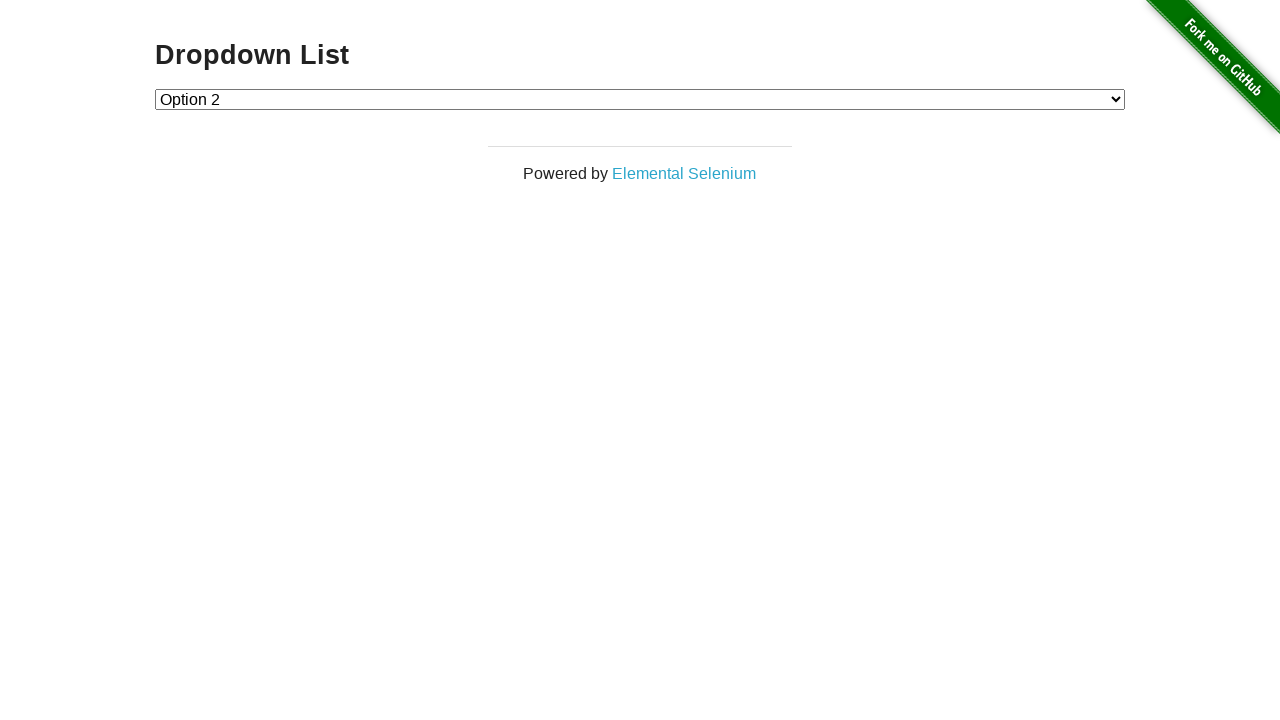

Verified that selected option contains 'Option 2'
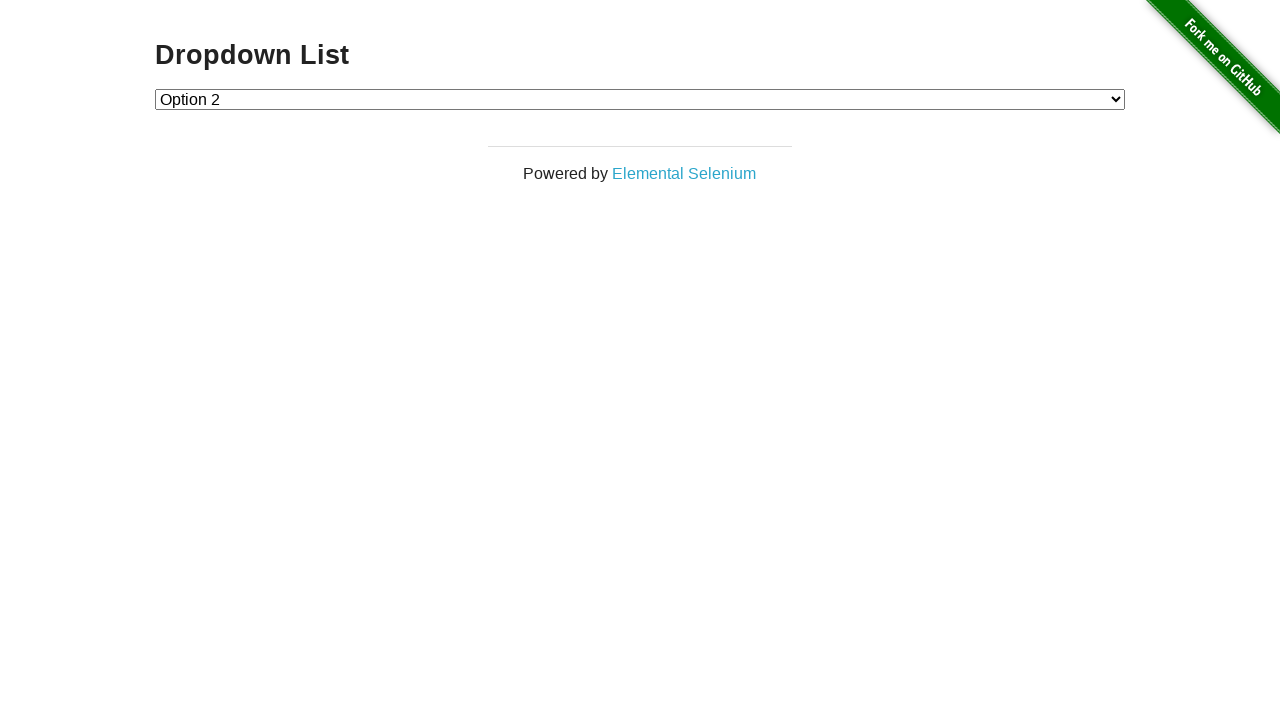

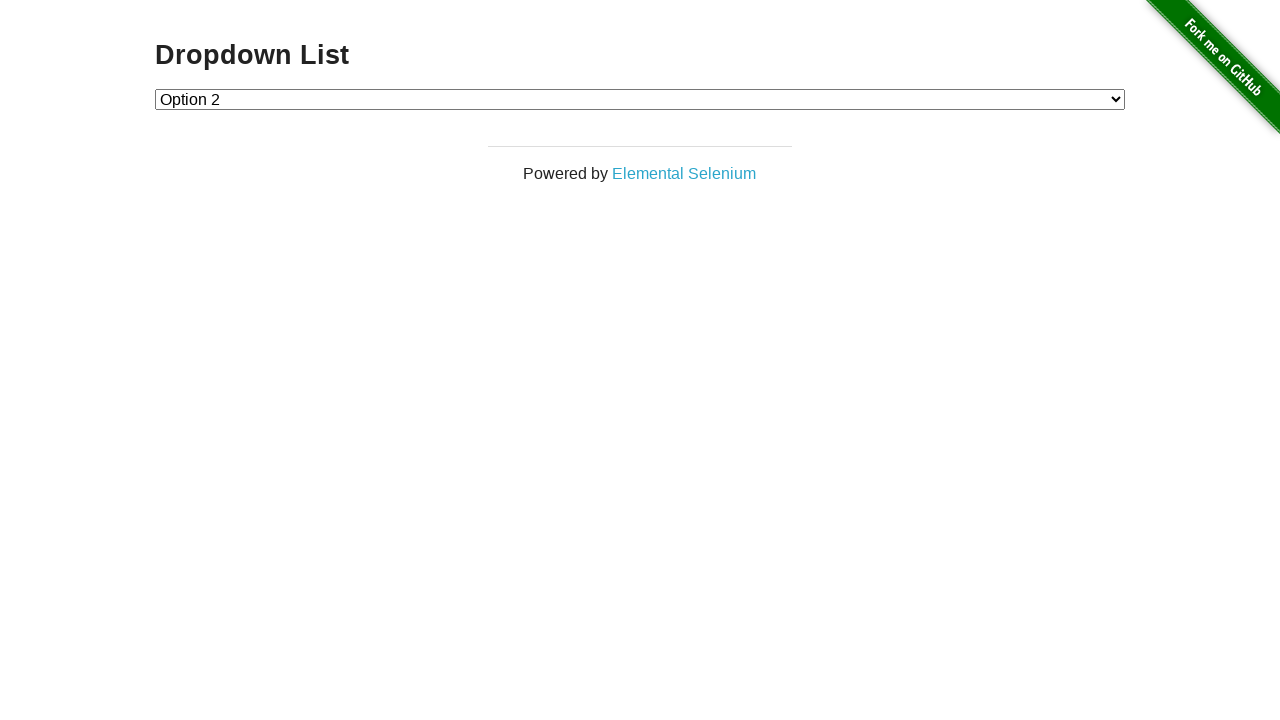